Tests the checkout process by adding an item to cart, navigating to cart, placing an order with payment details, and confirming purchase

Starting URL: https://www.demoblaze.com/

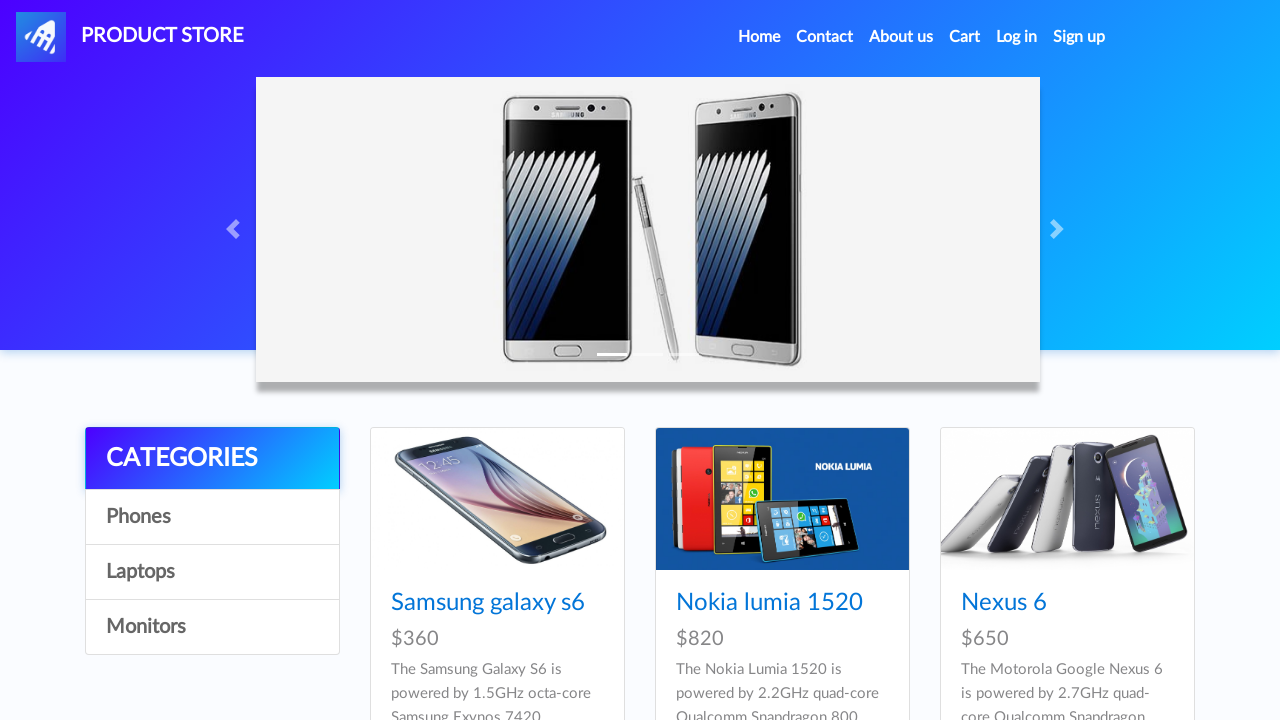

Clicked on product image to view details at (497, 499) on .card-img-top
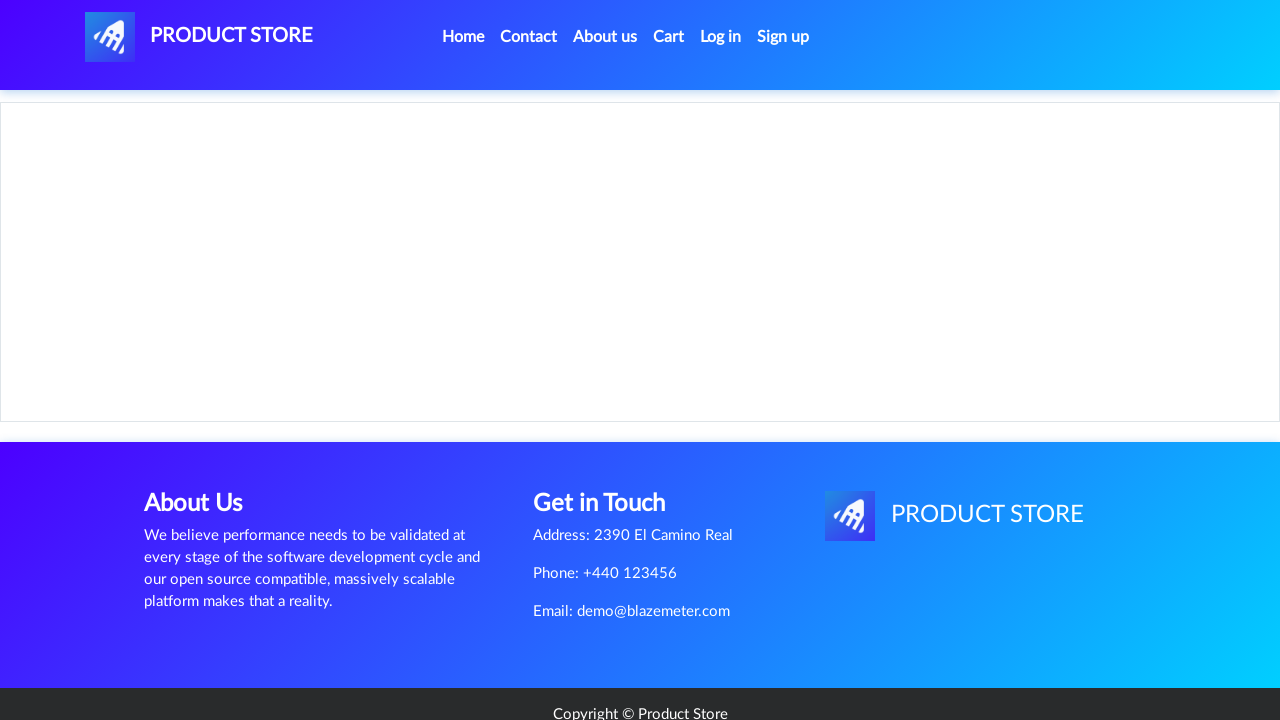

Waited for product details page to load
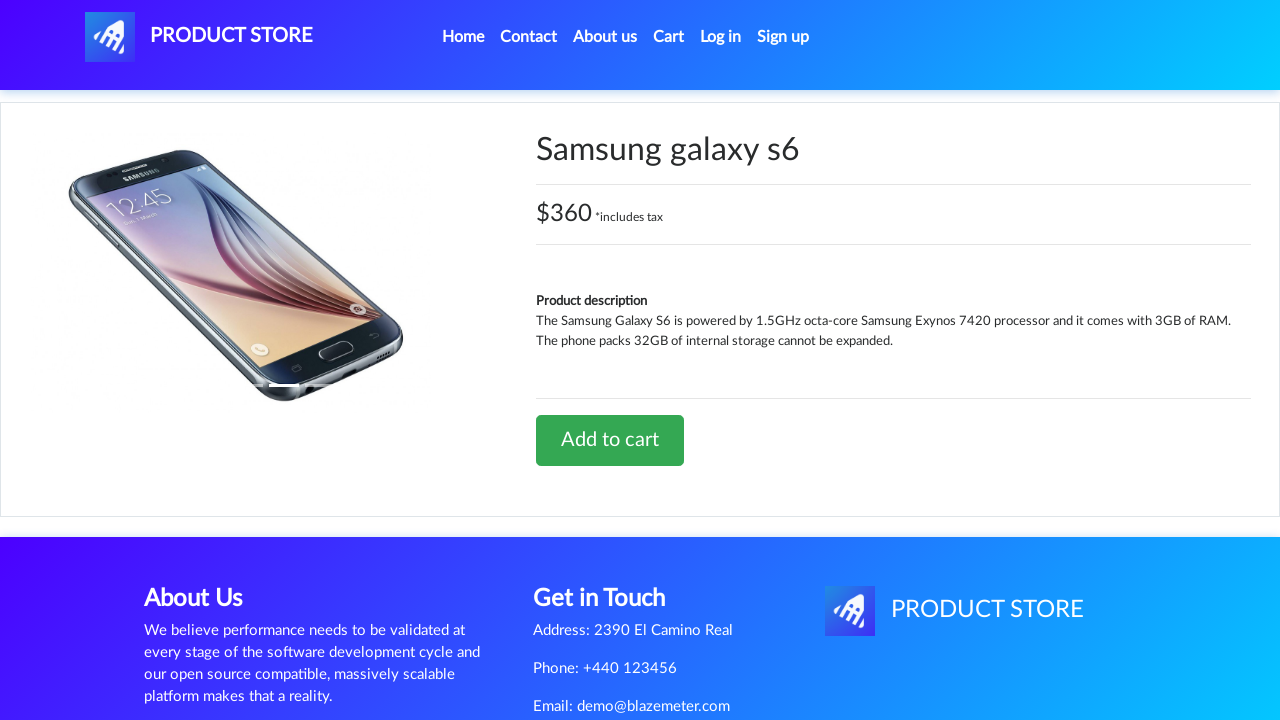

Clicked 'Add to Cart' button at (610, 440) on #tbodyid > div.row > div > a
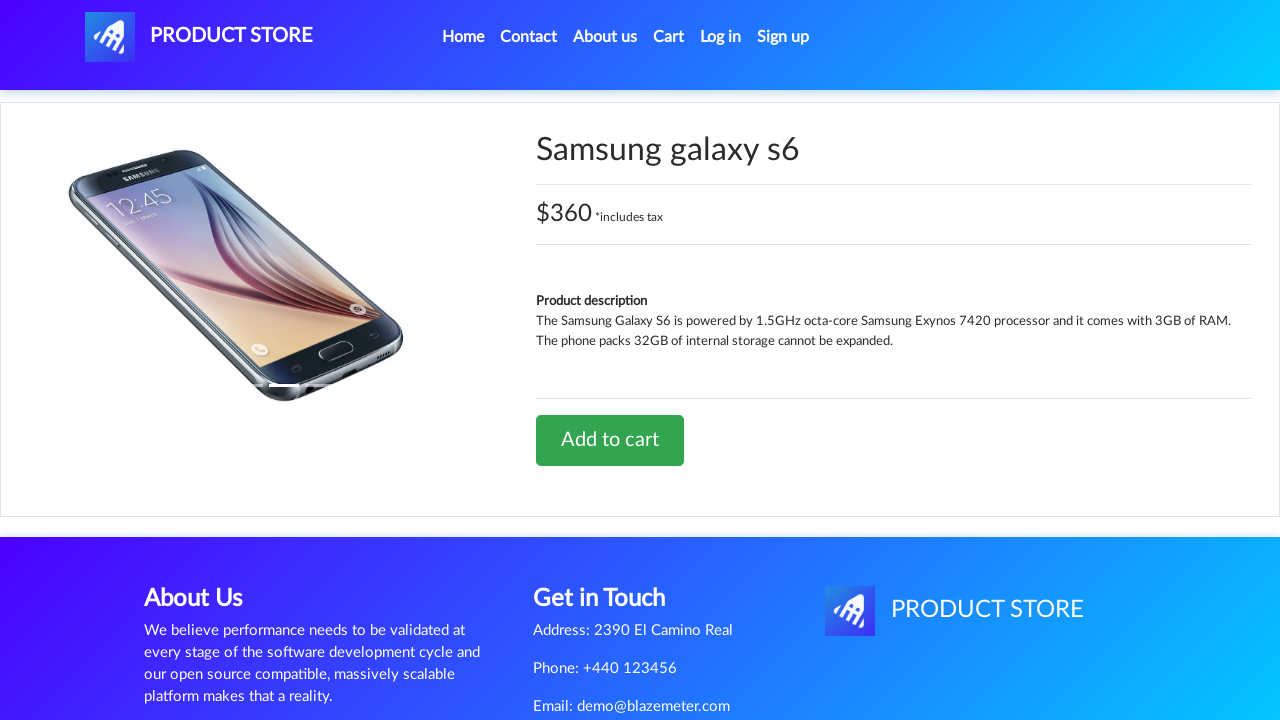

Waited for add to cart action to complete
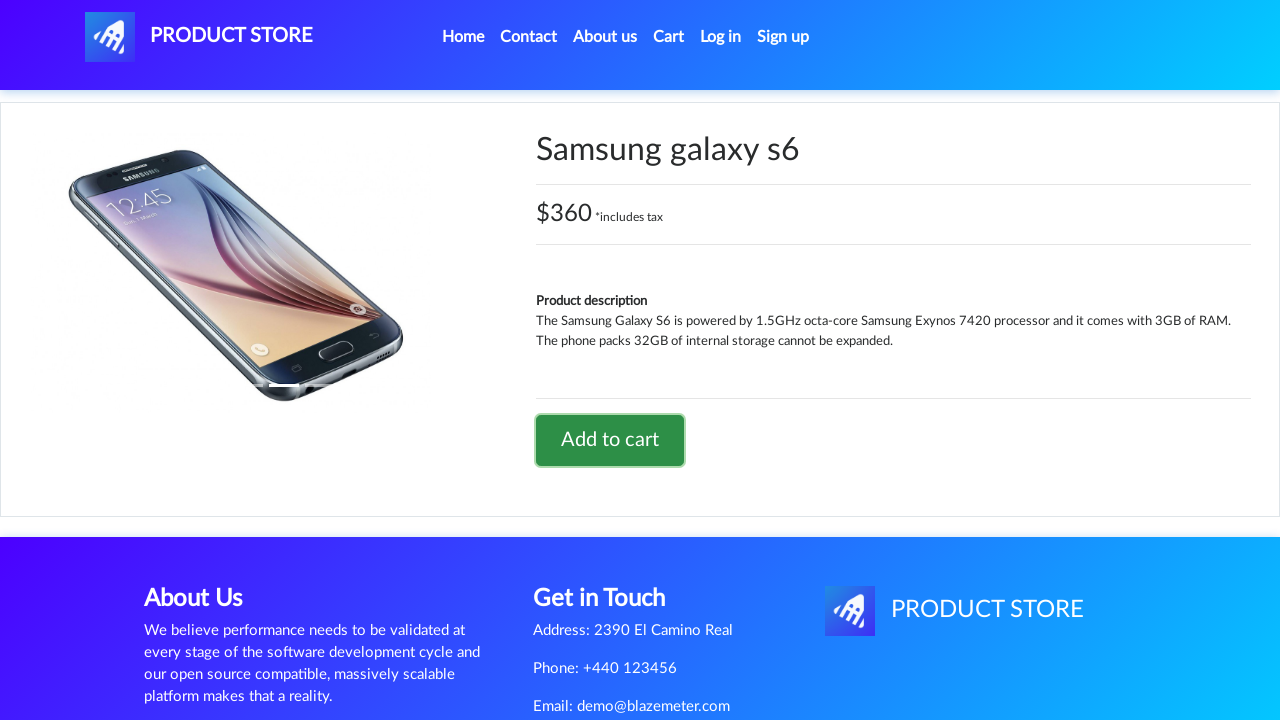

Set up dialog handler to accept product added confirmation
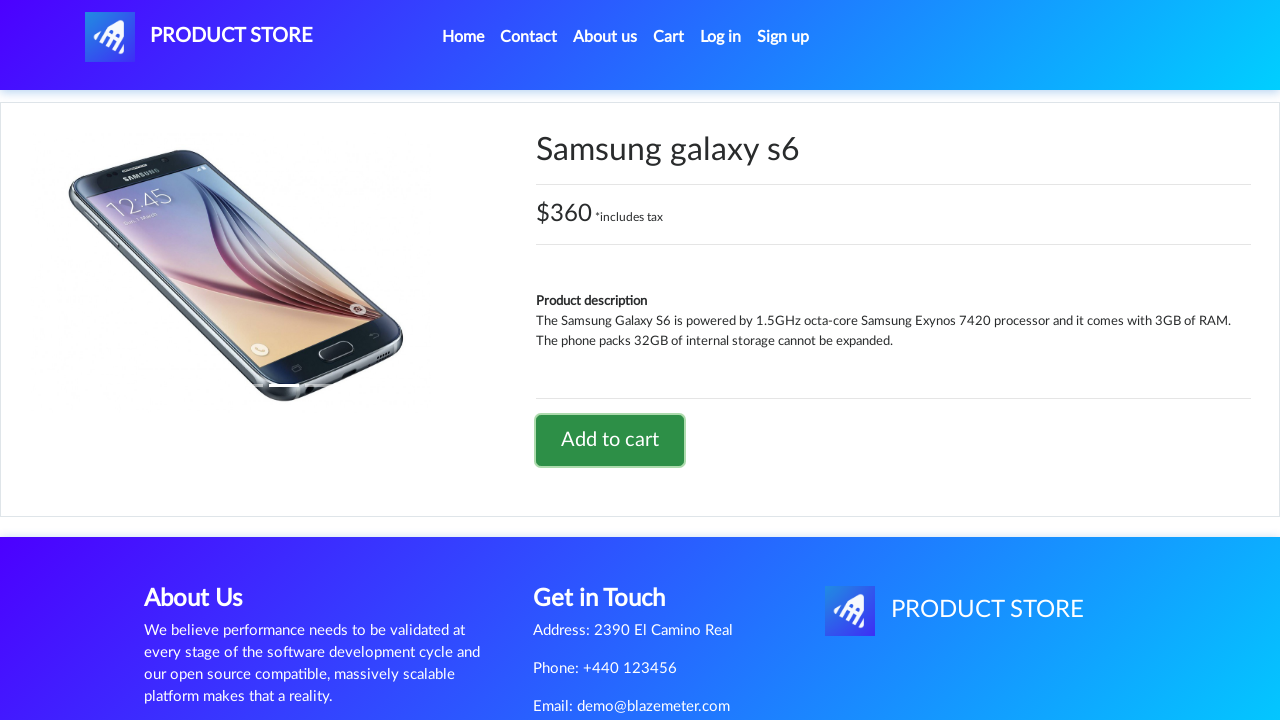

Clicked cart icon to navigate to shopping cart at (669, 37) on #cartur
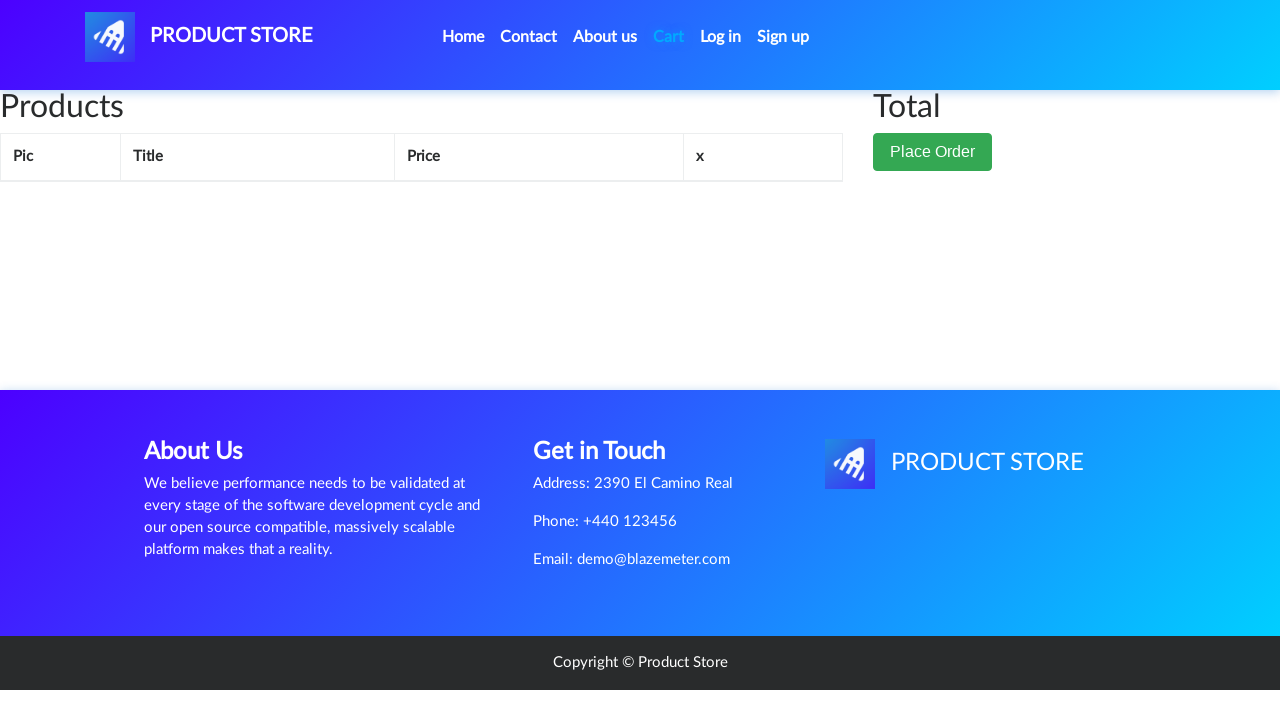

Waited for cart page to load
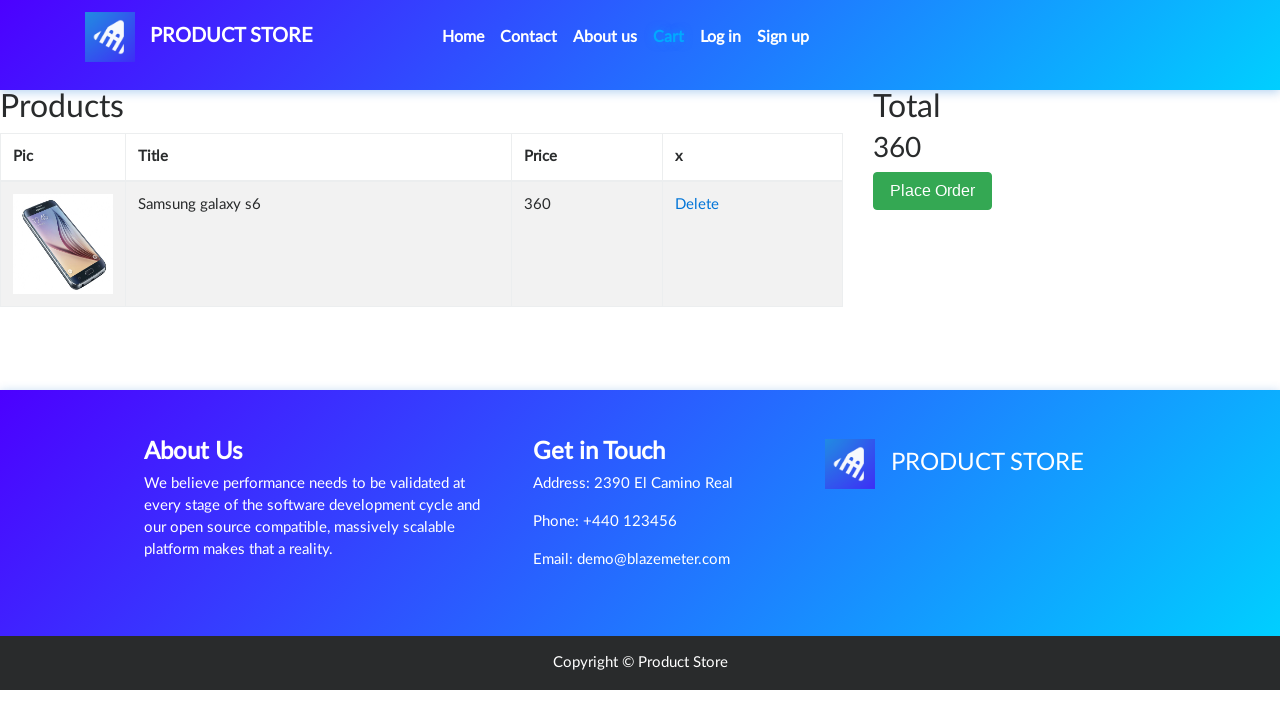

Clicked 'Place Order' button at (933, 191) on #page-wrapper > div > div.col-lg-1 > button
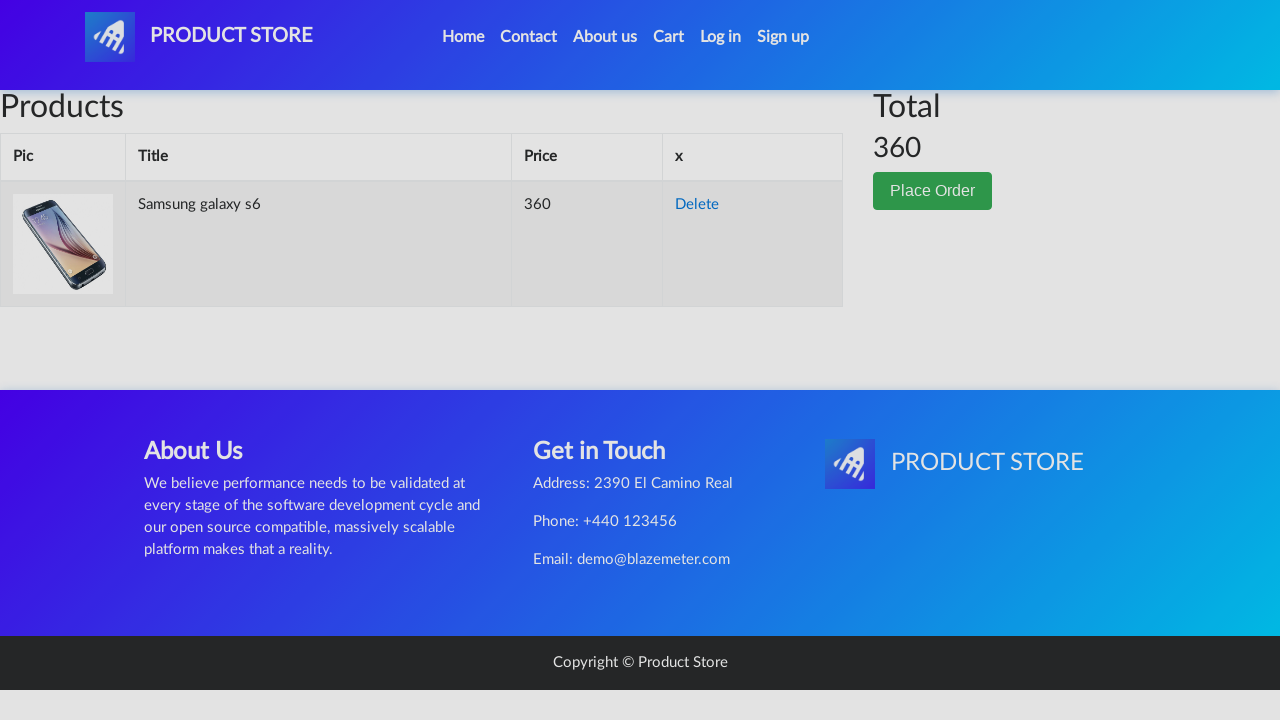

Waited for checkout form to open
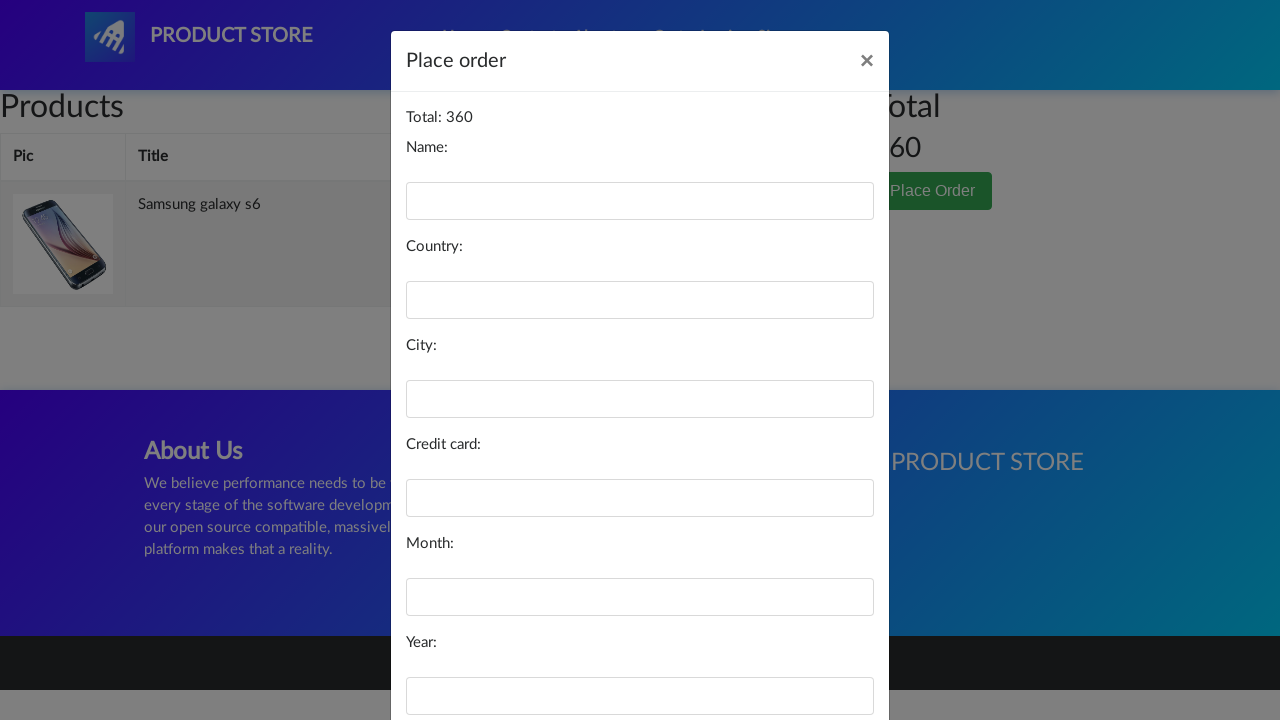

Filled name field with 'testuser189' on #name
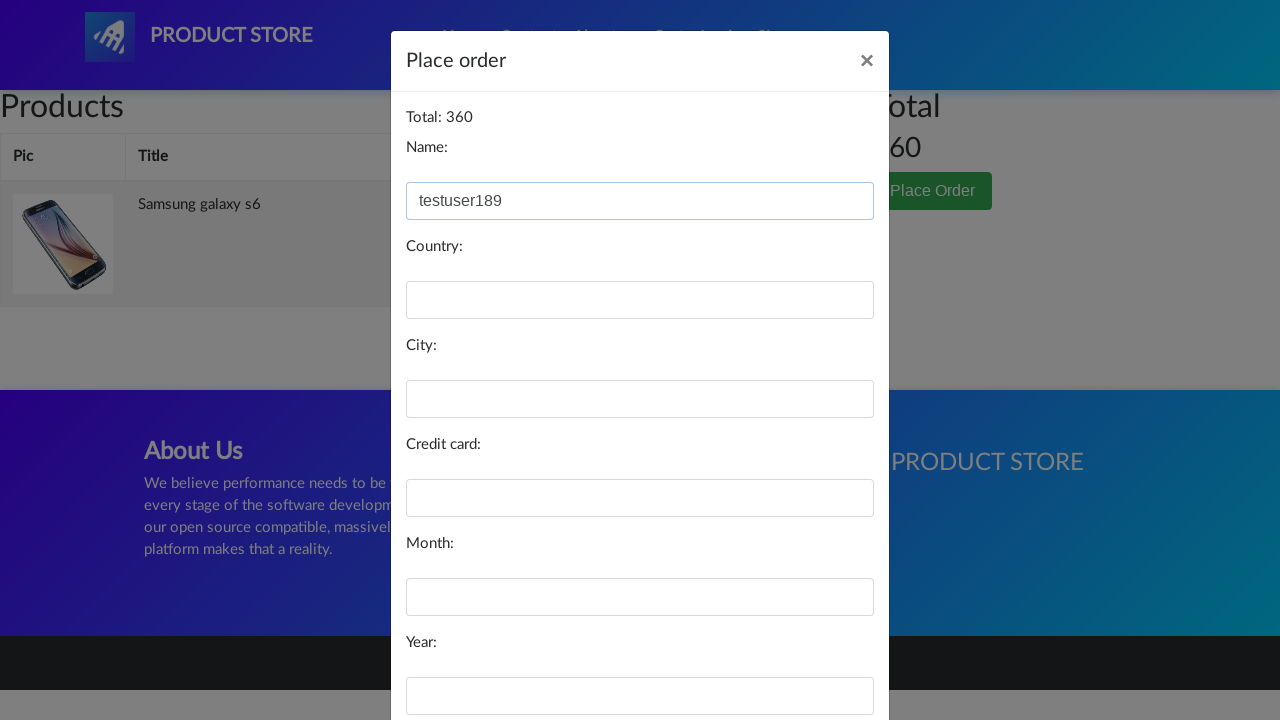

Filled country field with 'Jordan' on #country
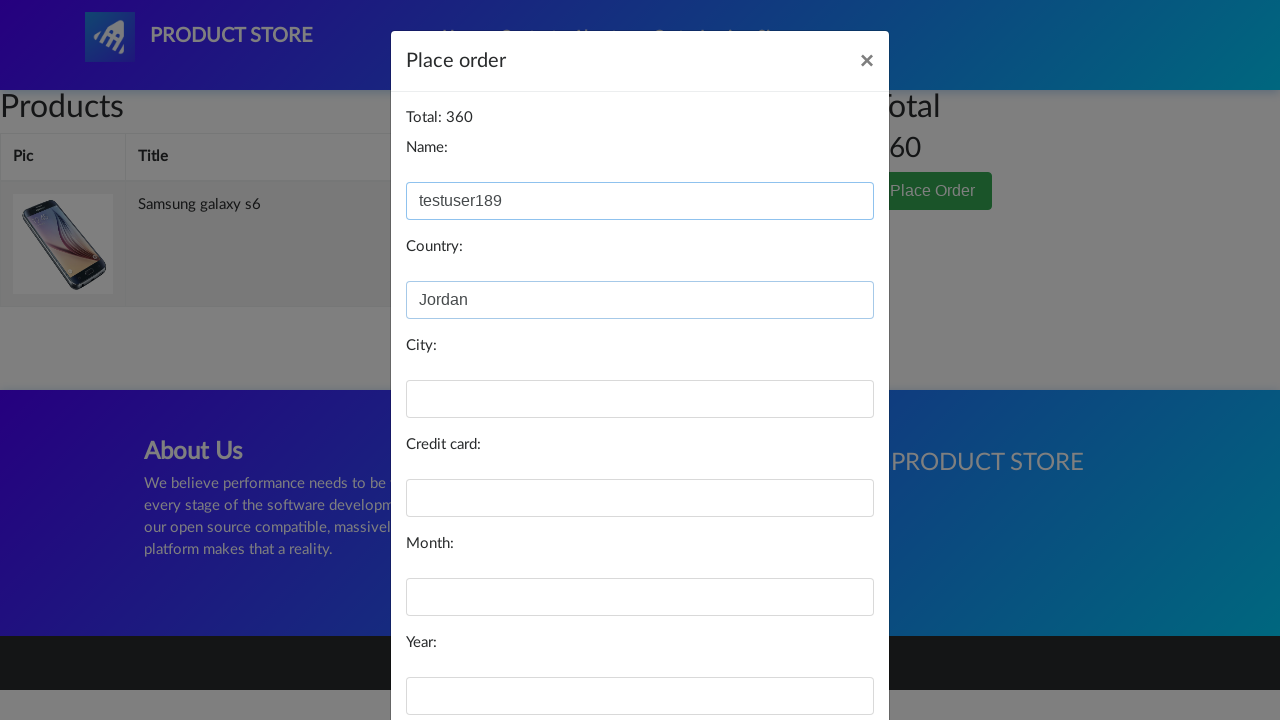

Filled city field with 'Amman' on #city
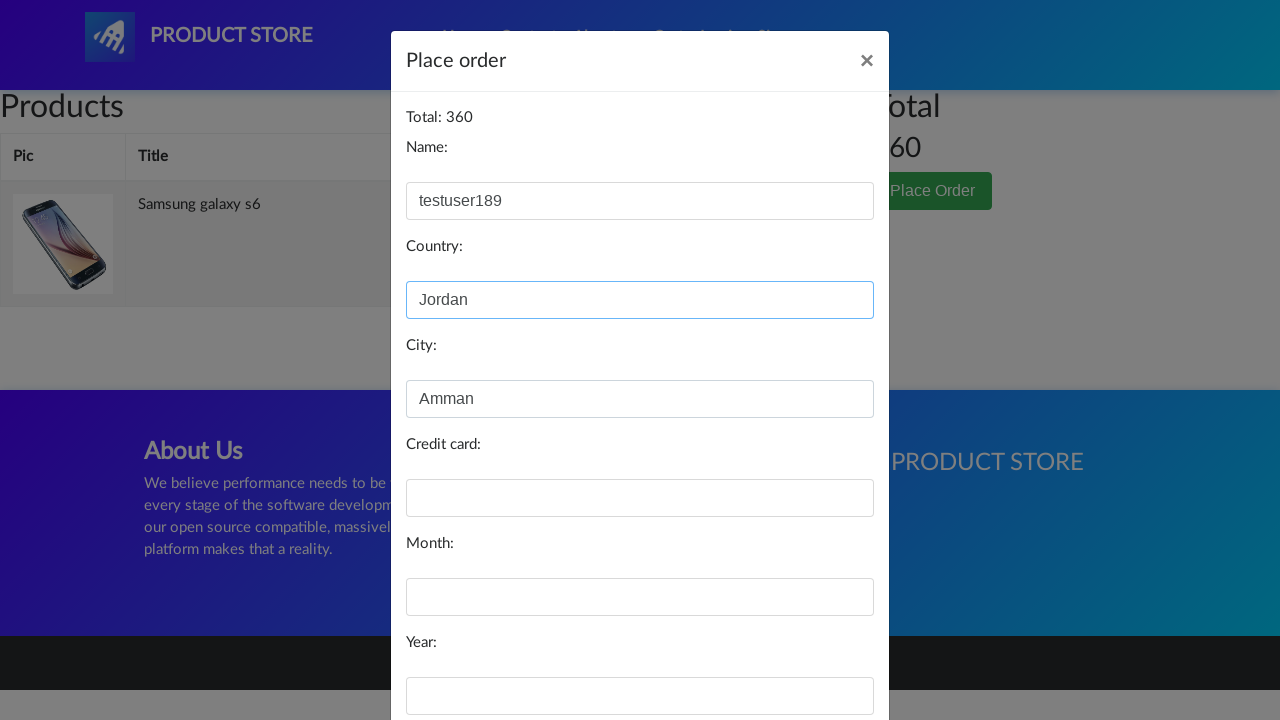

Filled credit card field with test card number on #card
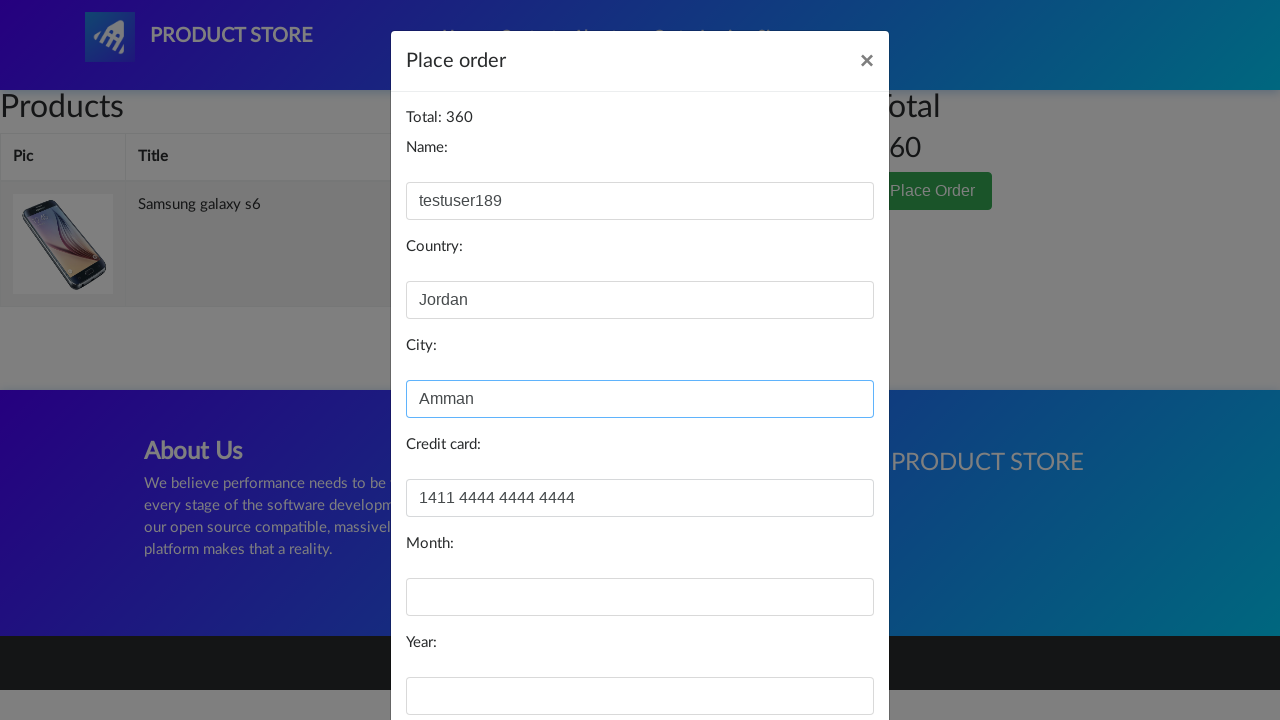

Filled expiration month field with '06' on #month
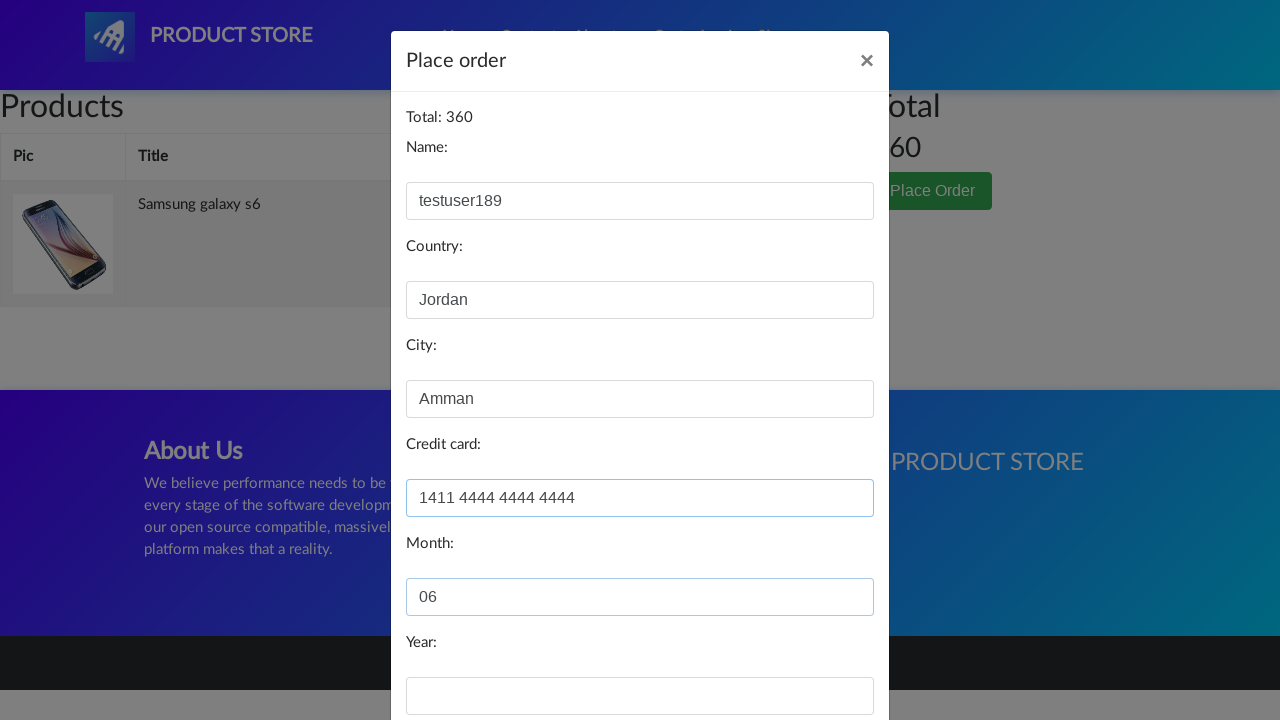

Filled expiration year field with '2026' on #year
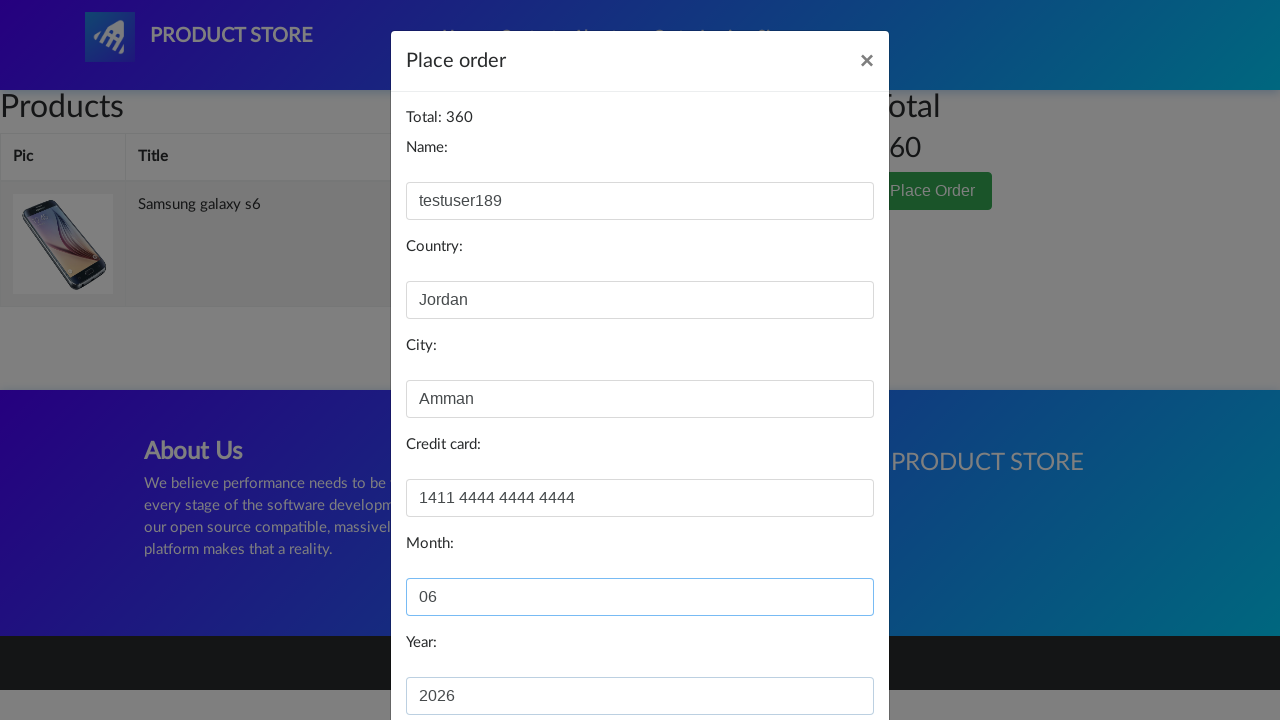

Clicked 'Purchase' button to submit order at (823, 655) on #orderModal > div > div > div.modal-footer > button.btn.btn-primary
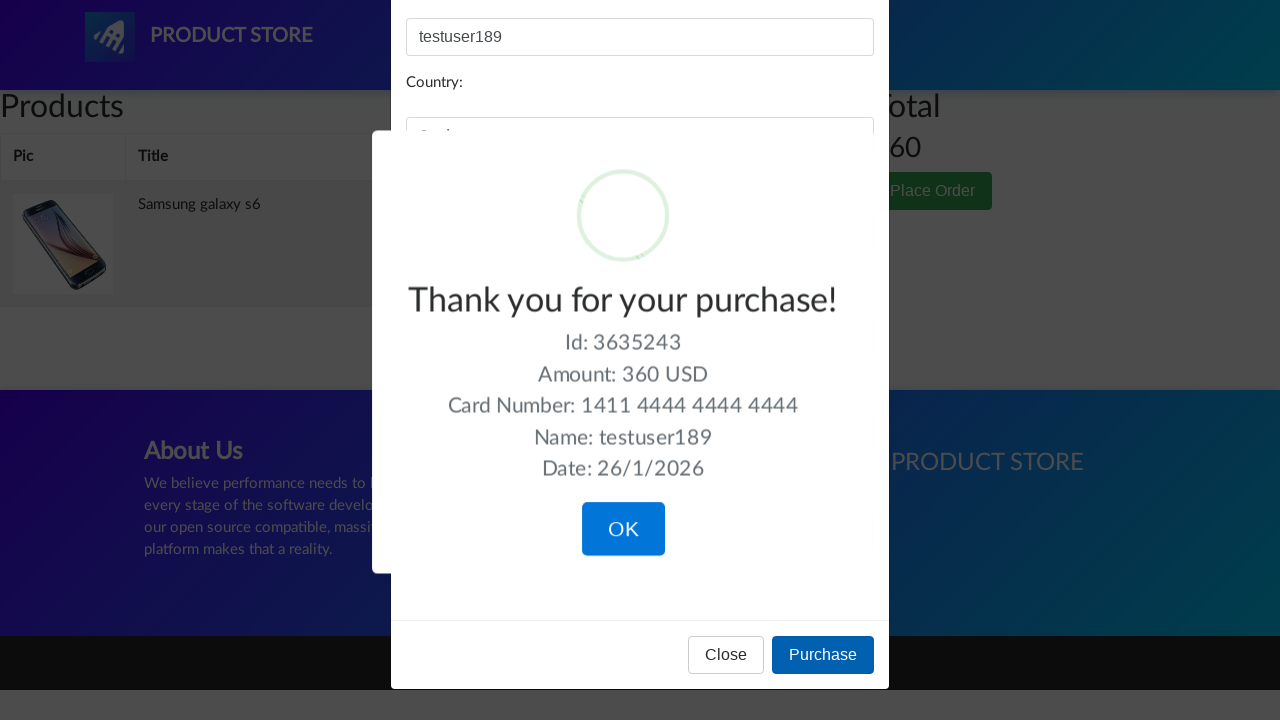

Waited for purchase confirmation
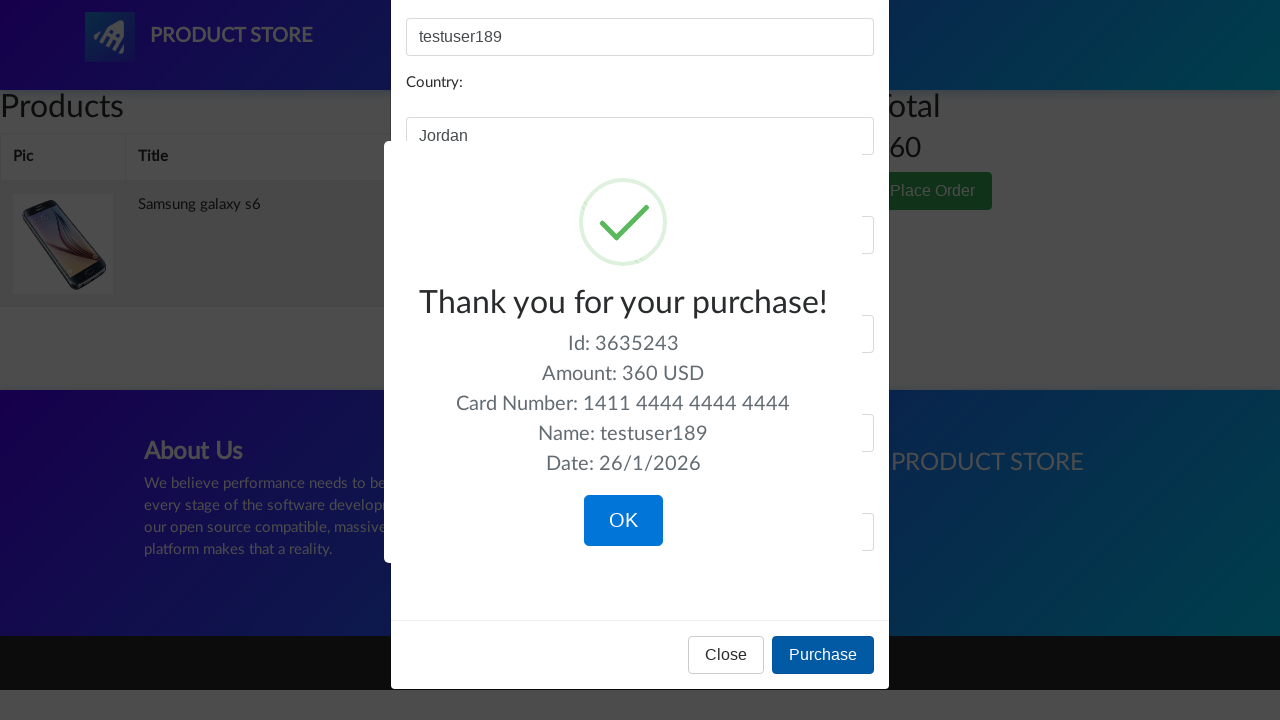

Clicked confirmation button on success message at (623, 521) on .sa-confirm-button-container
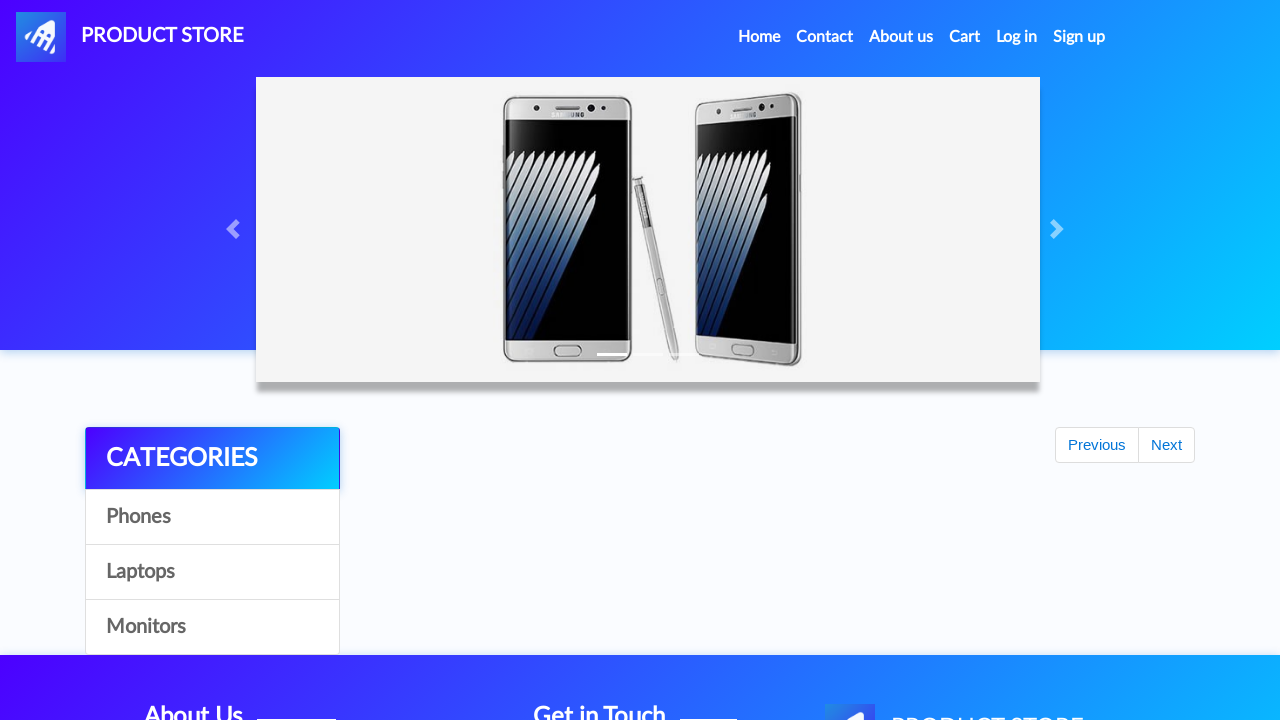

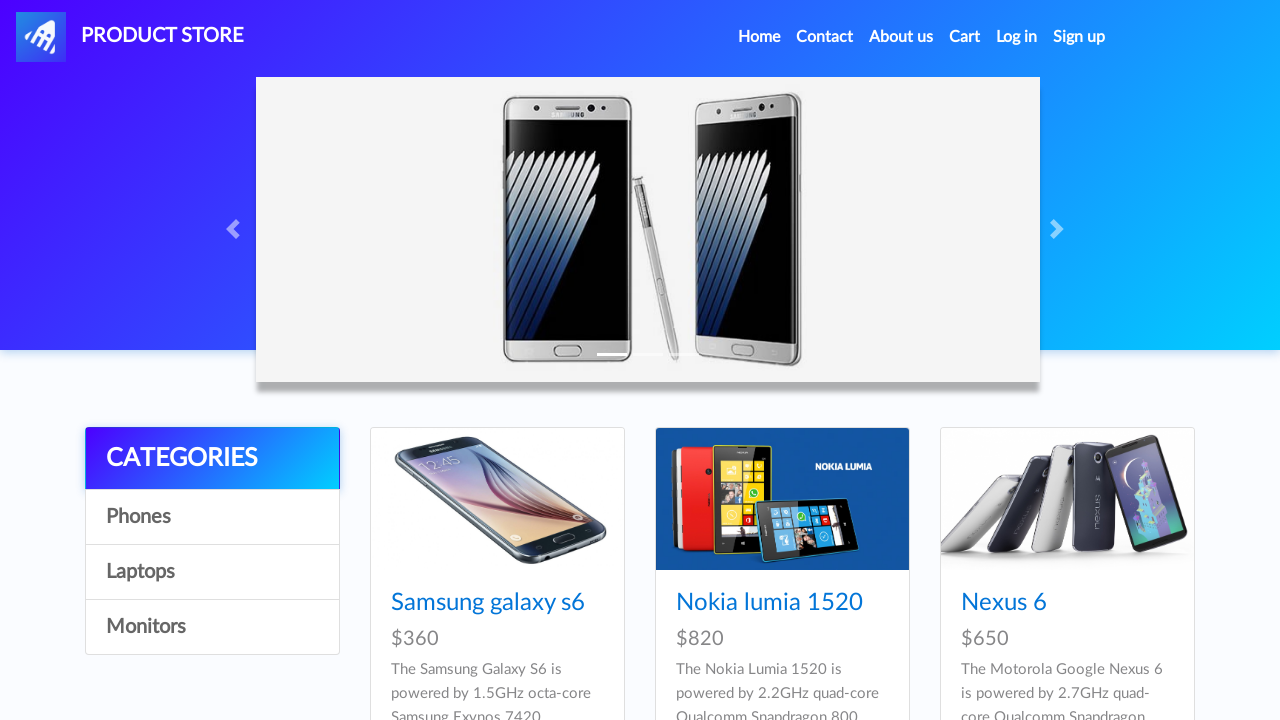